Navigates to autotestdata.com and clicks on the 'Need Help?' footer link

Starting URL: https://autotestdata.com

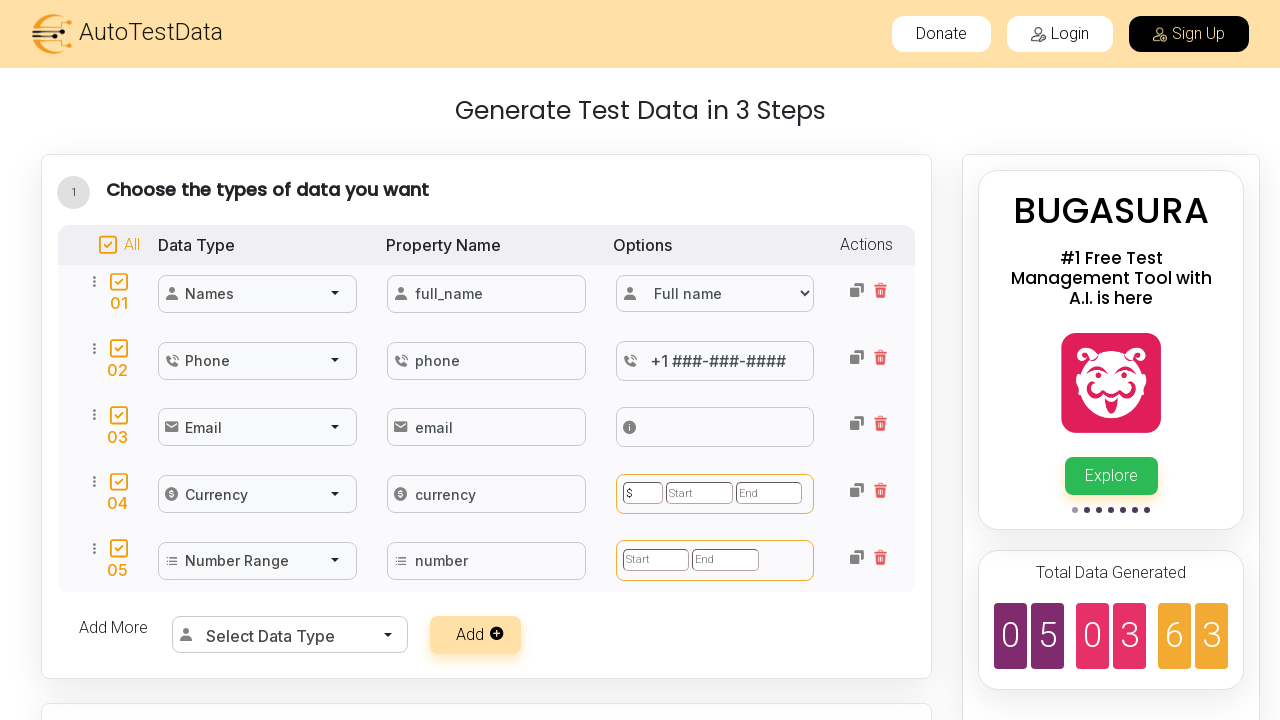

Navigated to https://autotestdata.com
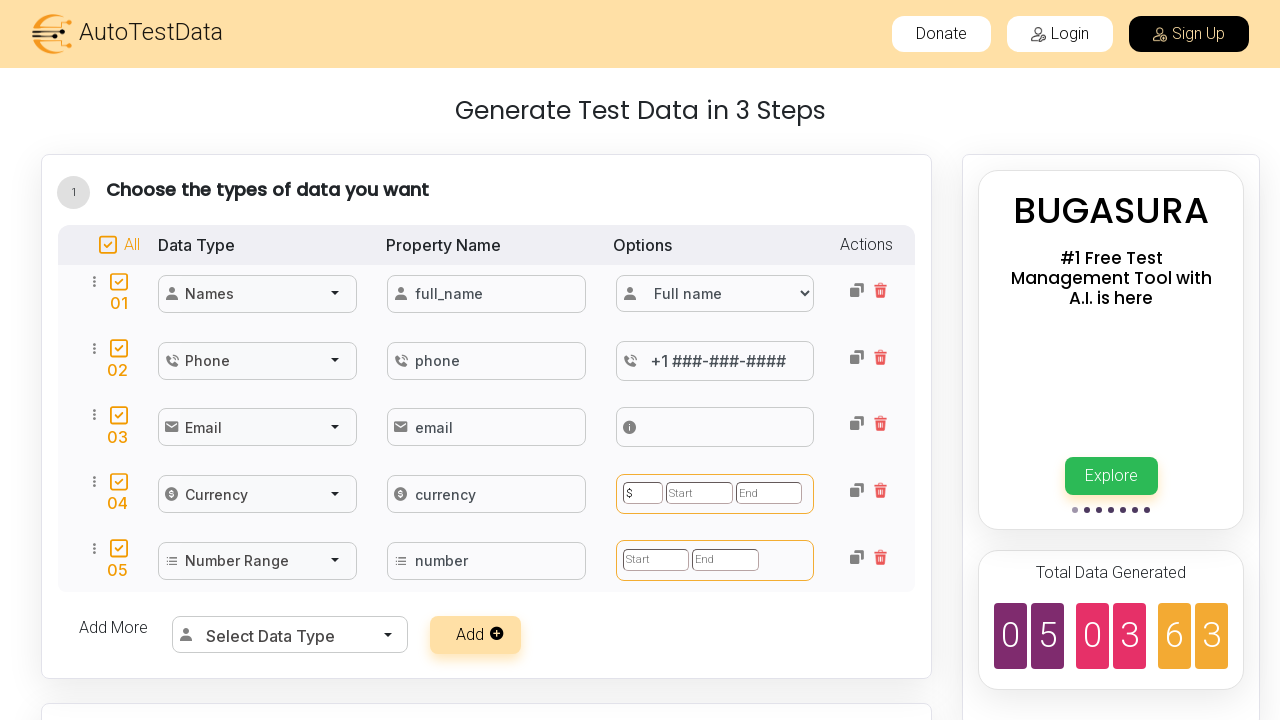

Clicked on the 'Need Help?' footer link at (777, 644) on text='Need Help?'
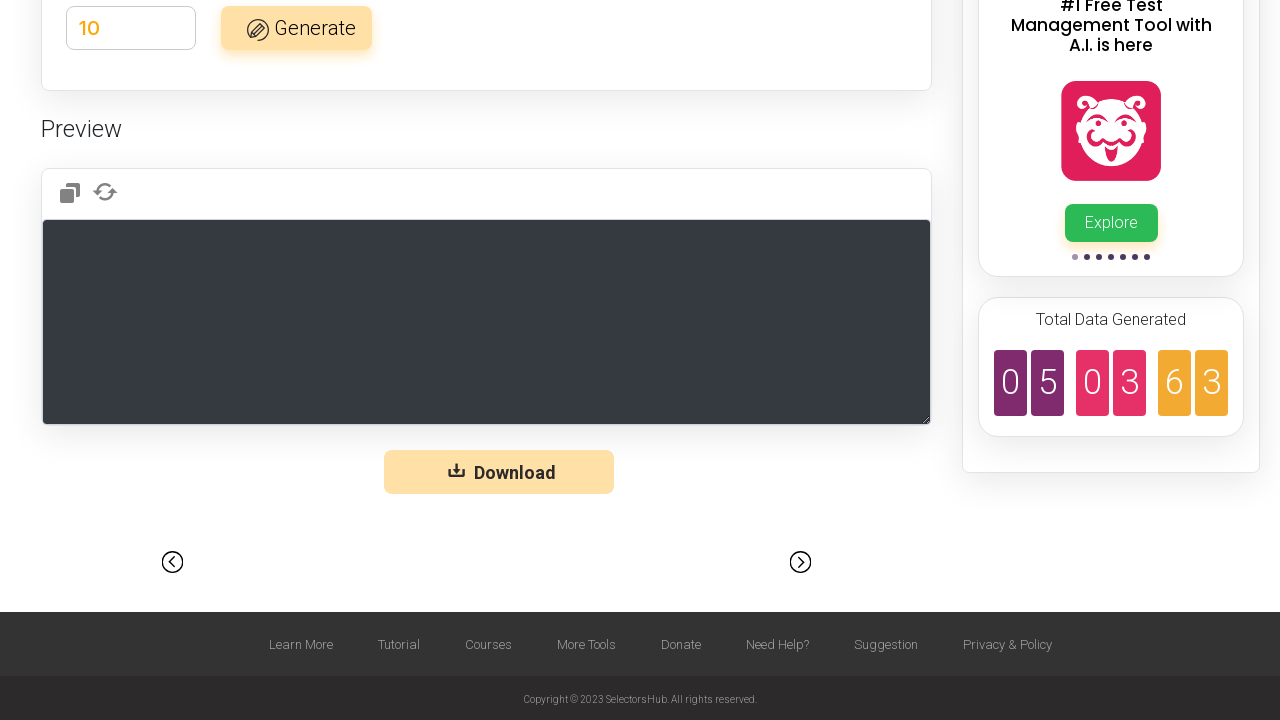

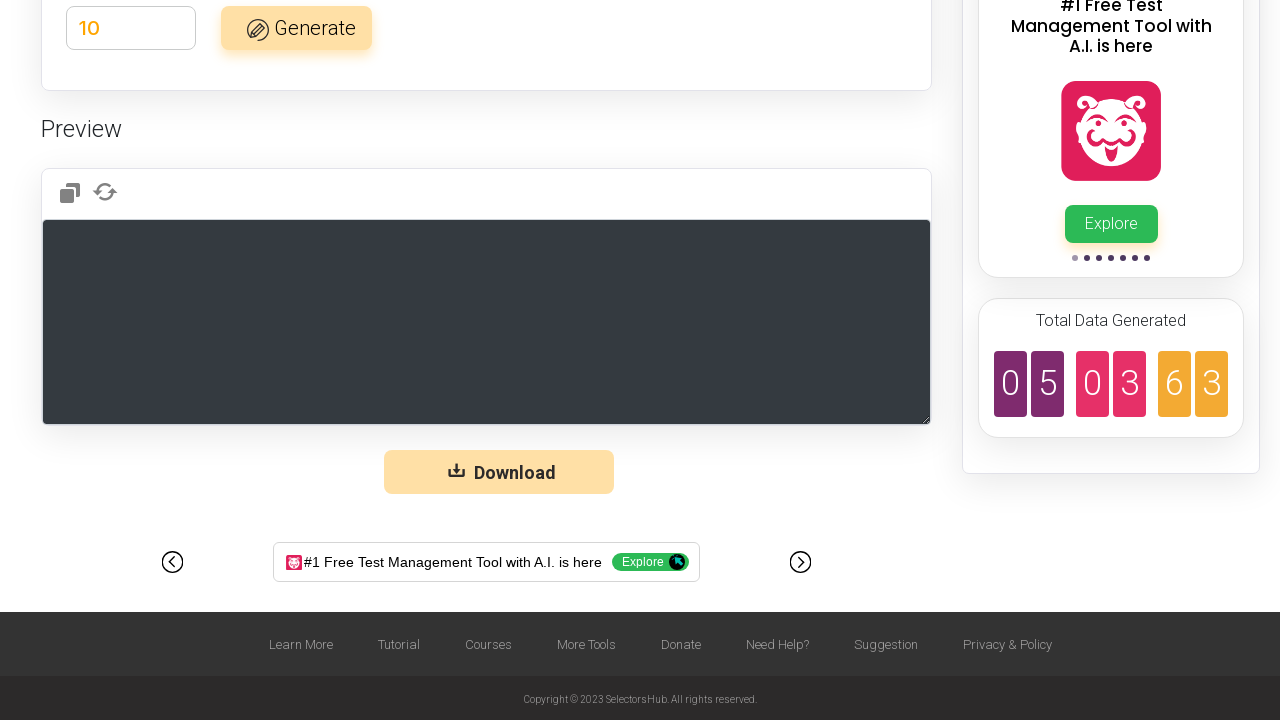